Tests JavaScript alert handling by clicking buttons that trigger three types of alerts (information, confirmation, and prompt), then interacting with each alert by accepting, dismissing, or entering text.

Starting URL: https://demoqa.com/alerts

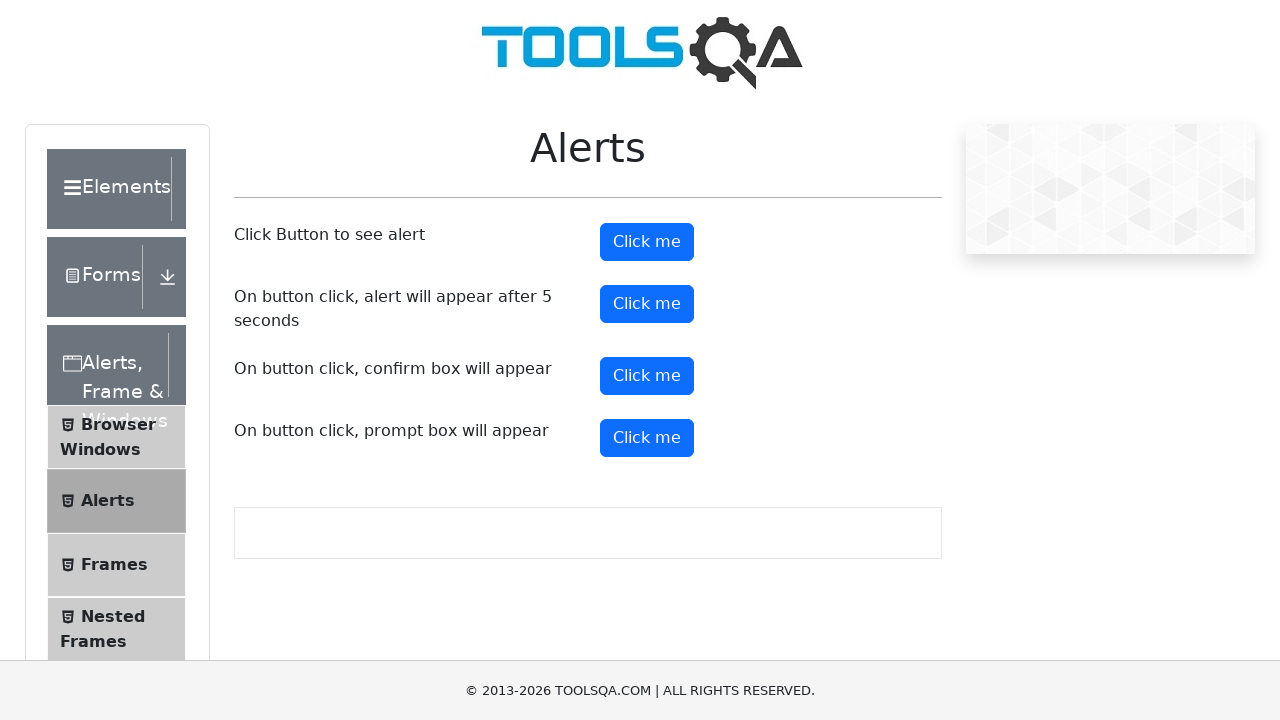

Clicked information alert button at (647, 242) on button#alertButton
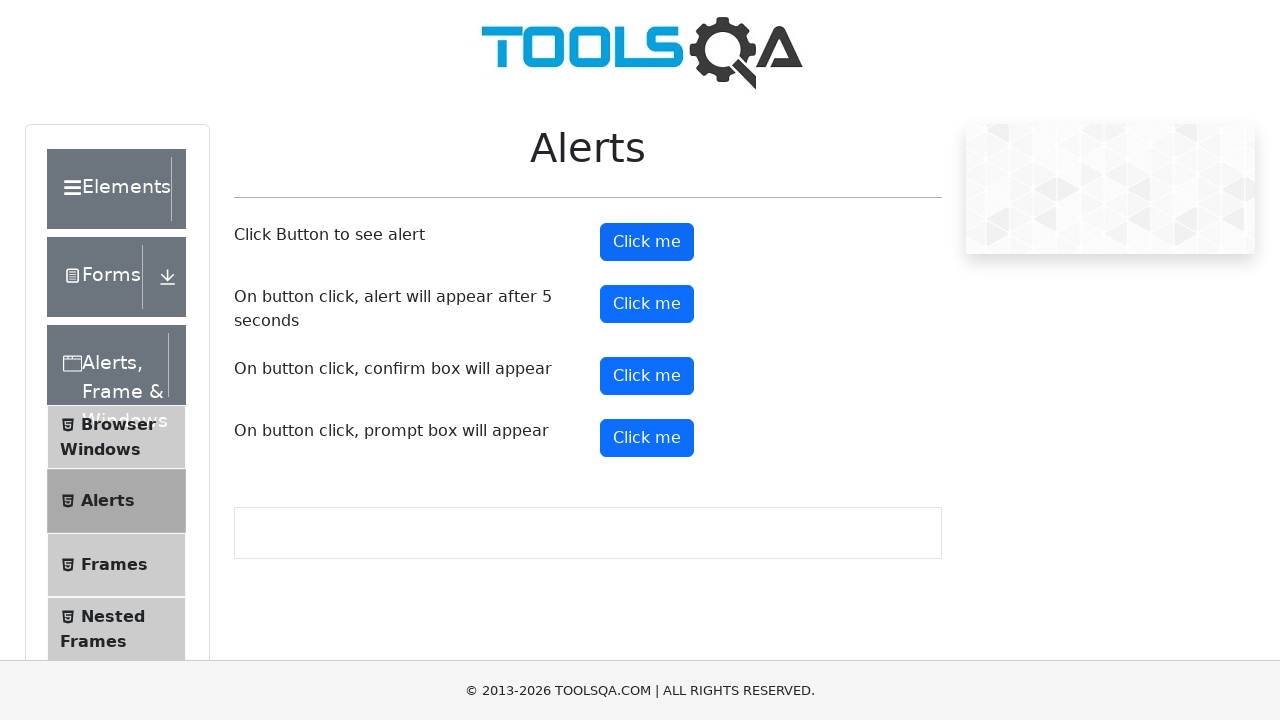

Set up dialog handler to accept information alert
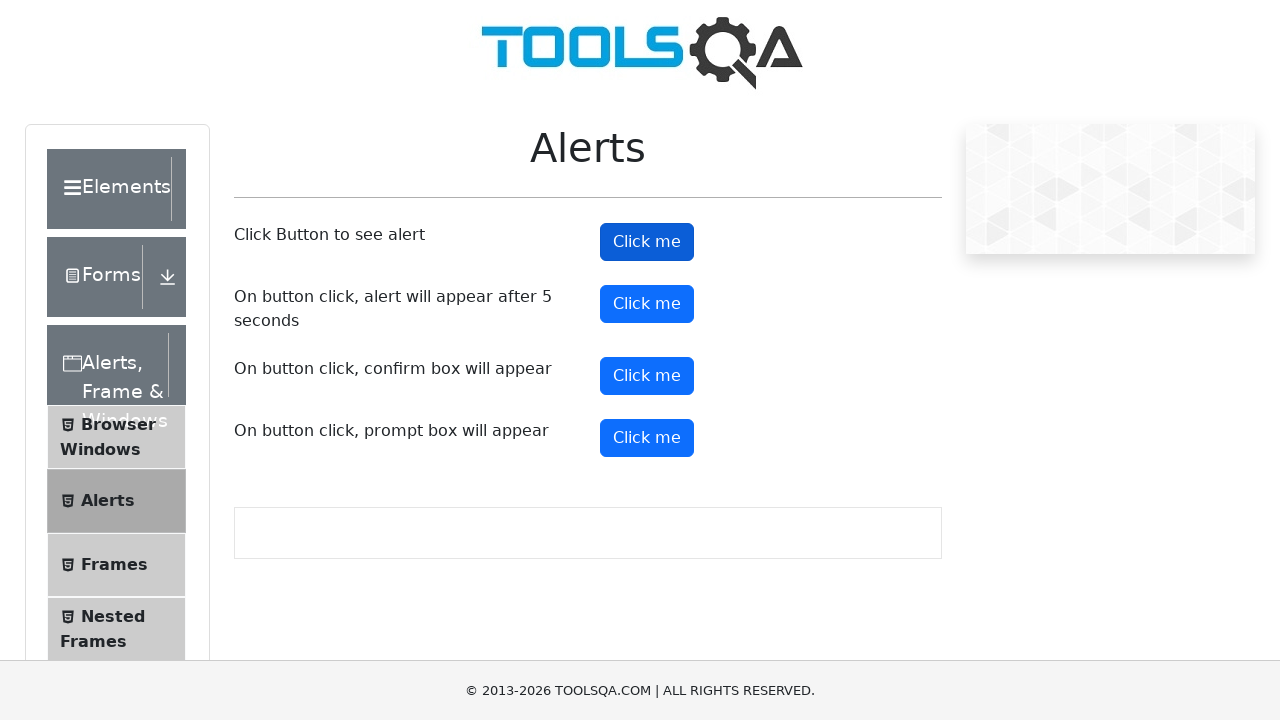

Waited for alert processing
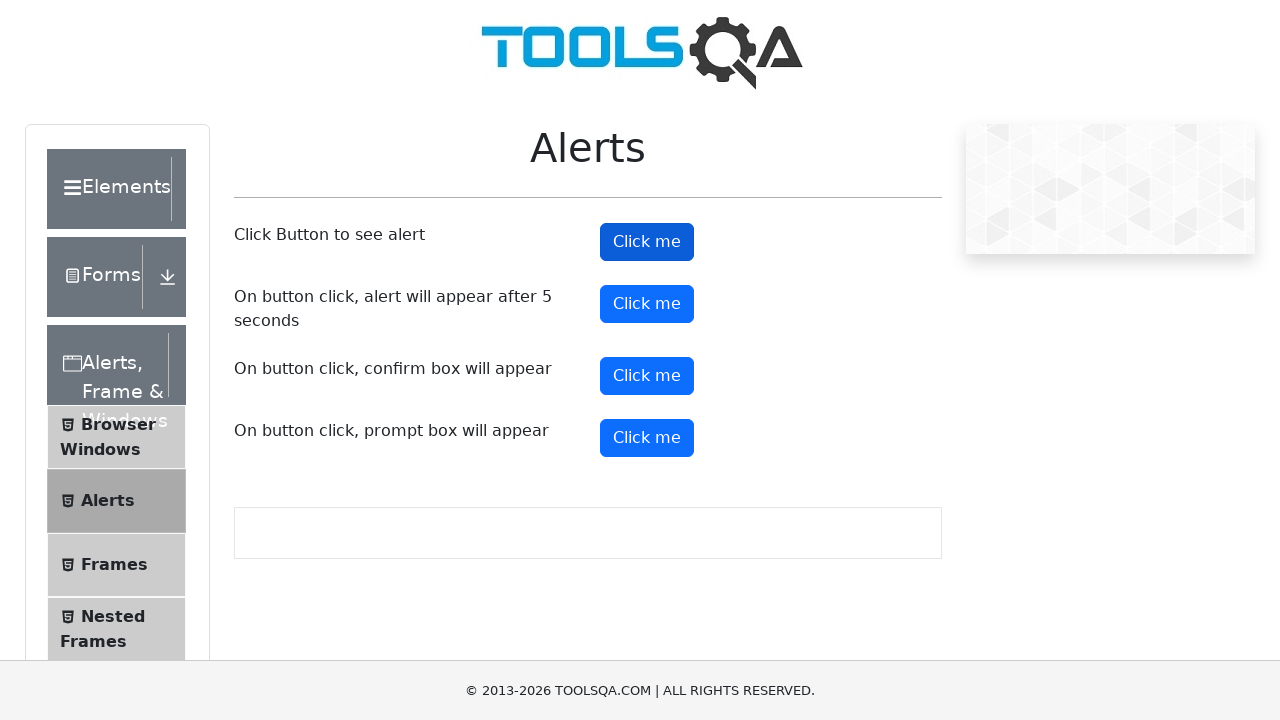

Clicked confirmation alert button at (647, 376) on button#confirmButton
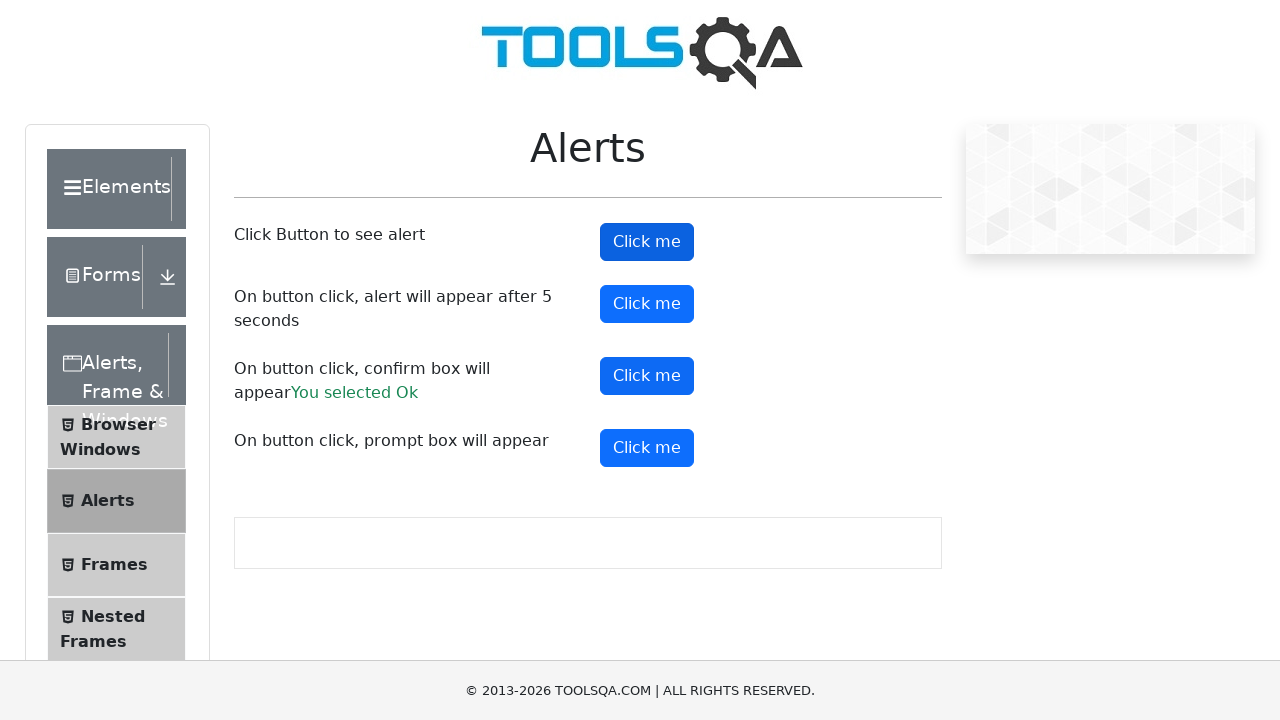

Set up dialog handler to dismiss confirmation alert
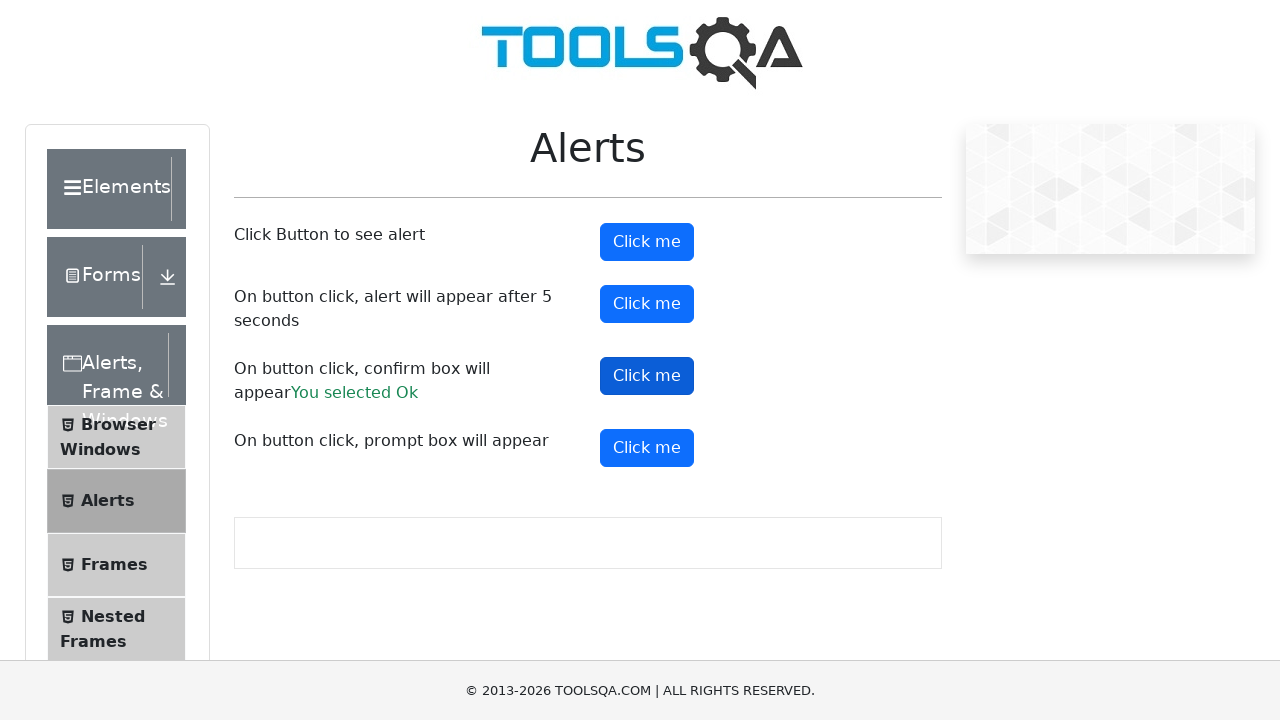

Waited for confirmation alert processing
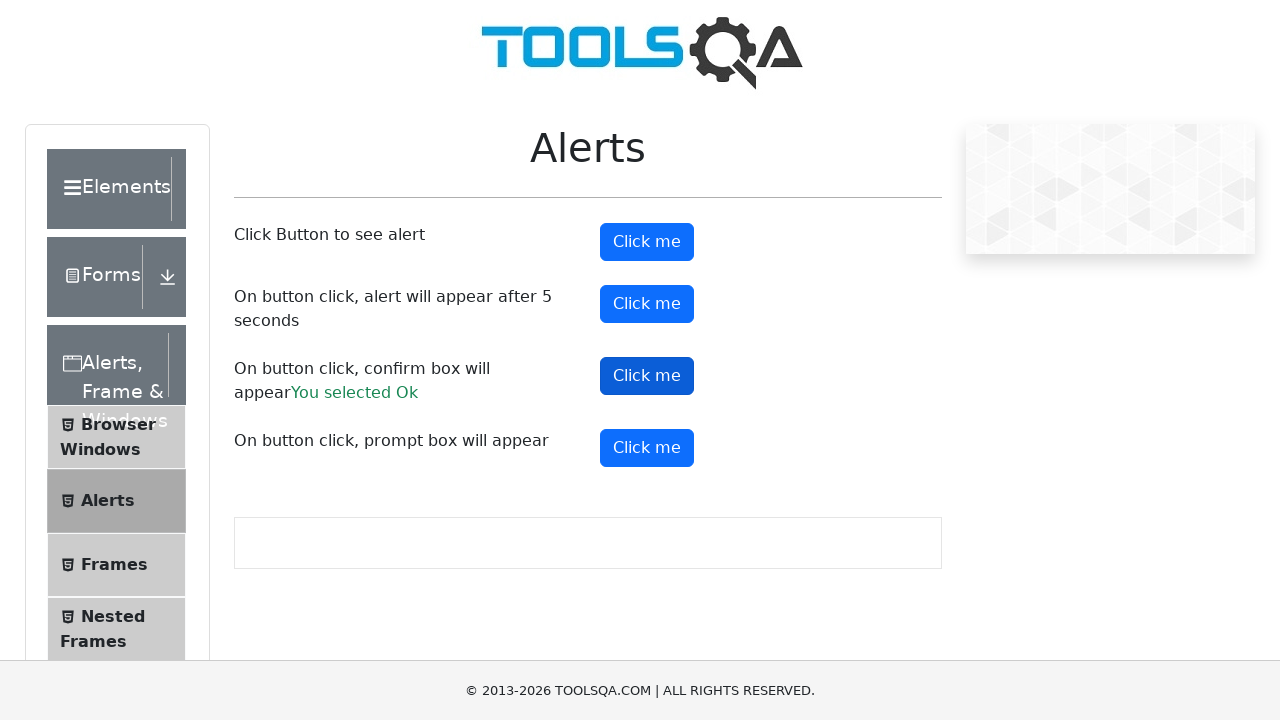

Clicked prompt alert button at (647, 448) on button#promtButton
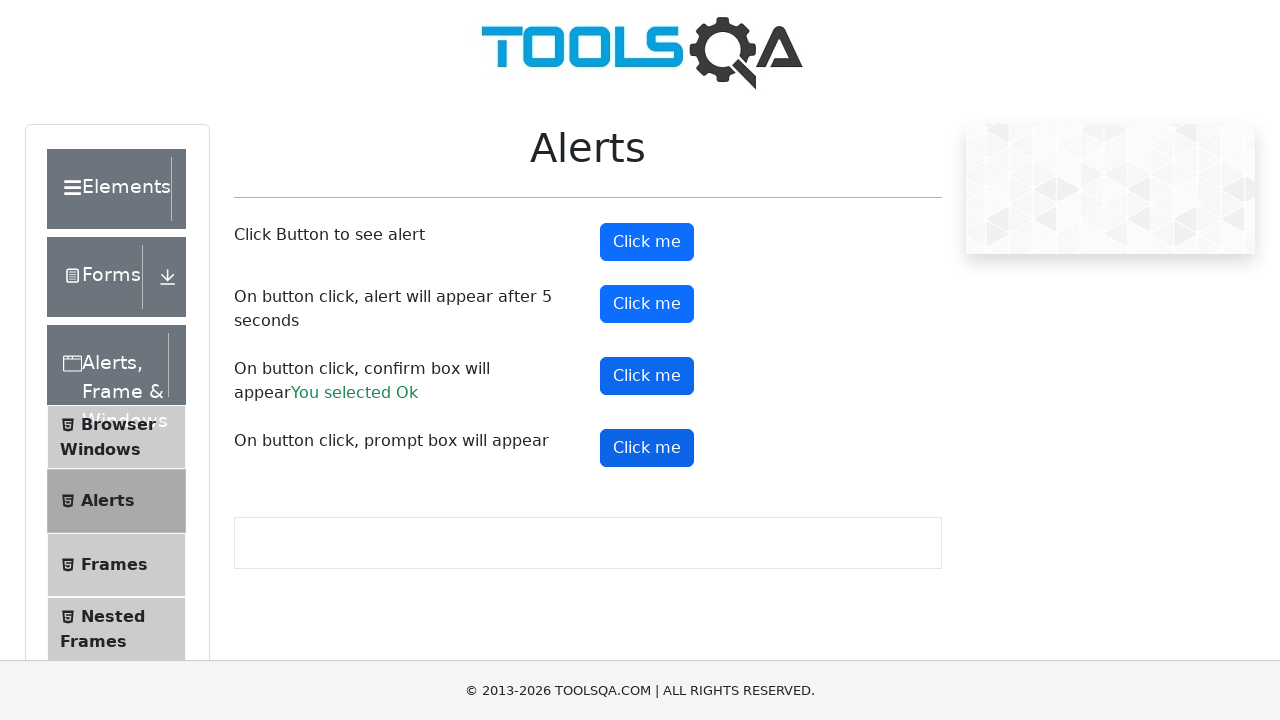

Set up dialog handler to enter text in prompt alert
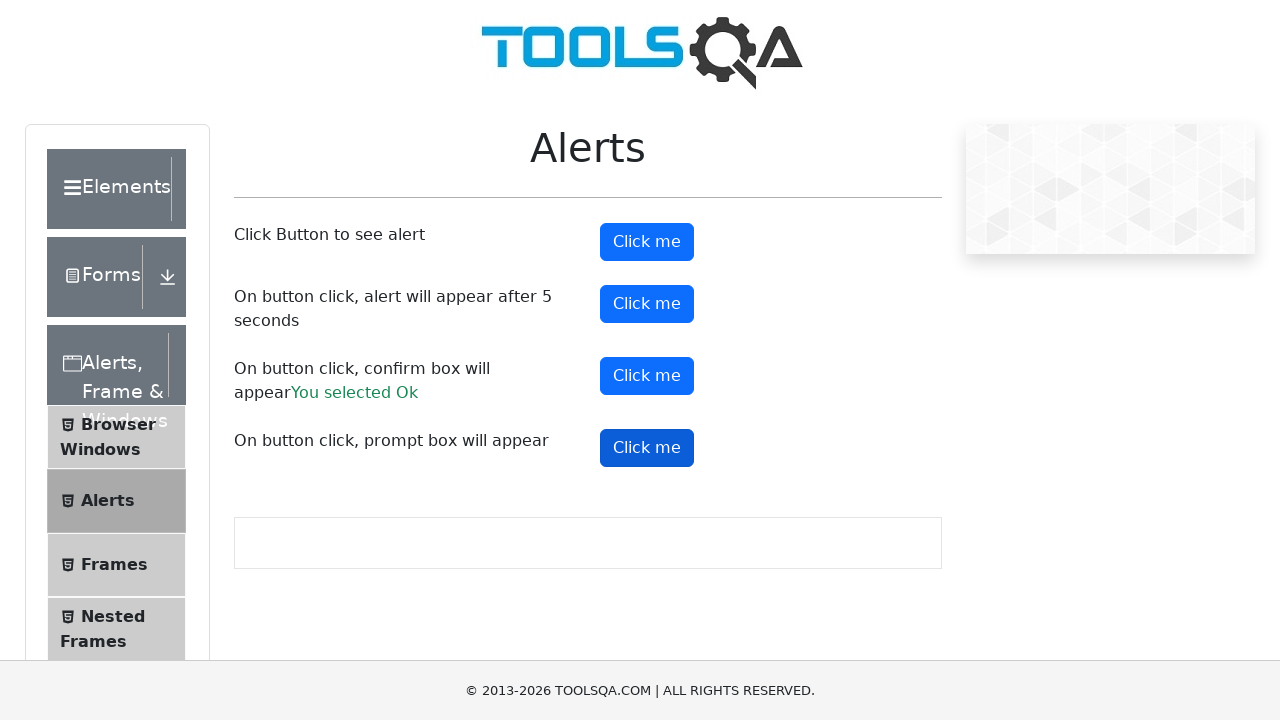

Waited for prompt alert processing
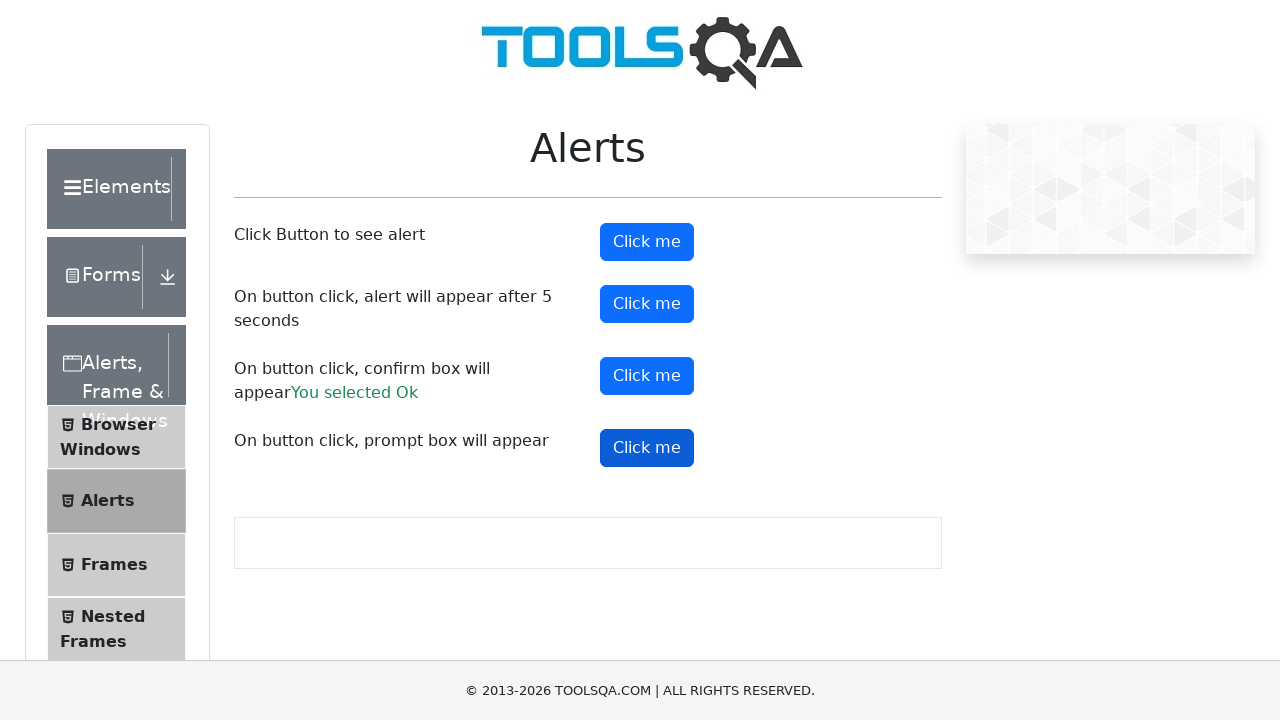

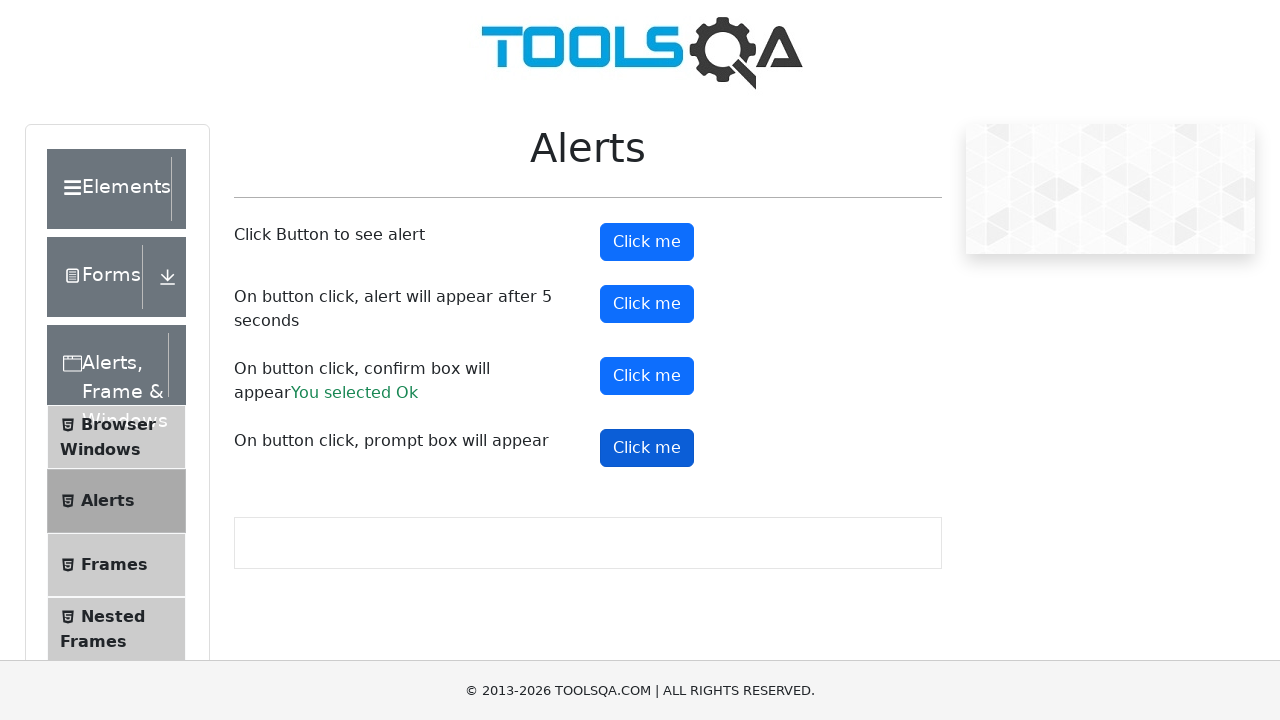